Counts links in different sections of a webpage (entire page, footer, and first footer column), then opens all links in the first footer column in new tabs and iterates through their titles

Starting URL: https://rahulshettyacademy.com/AutomationPractice/

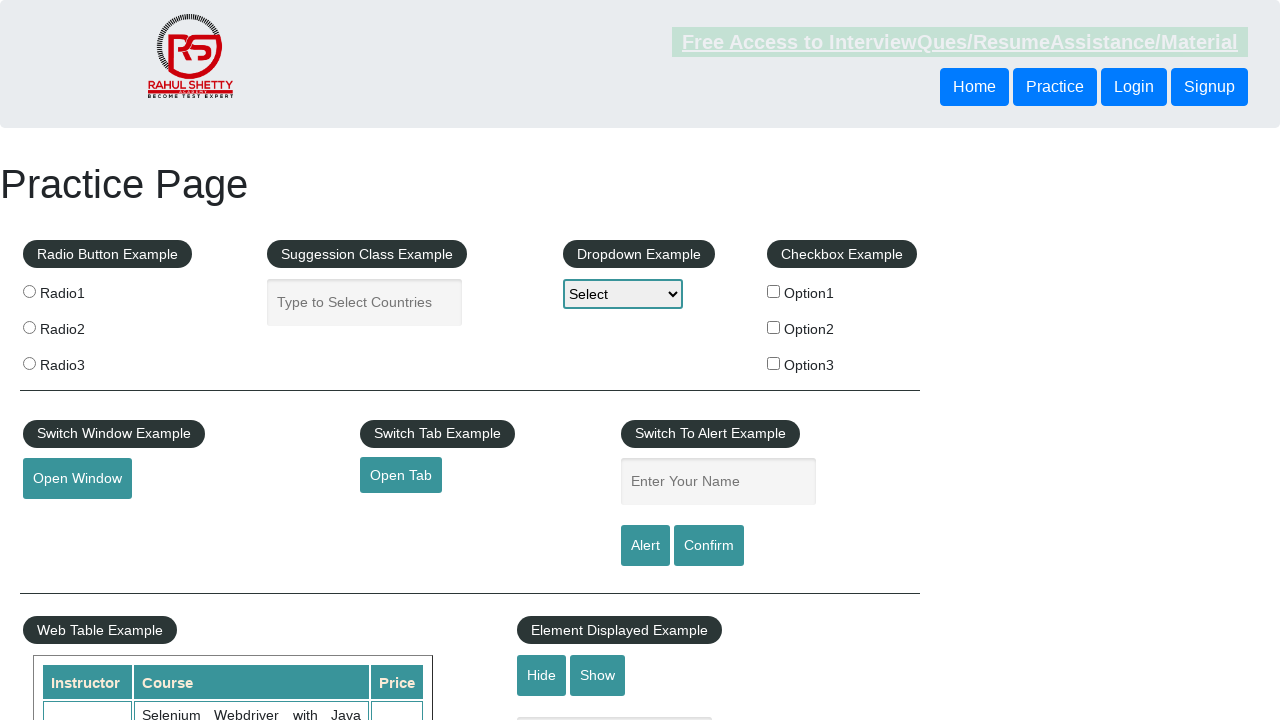

Counted total links on page
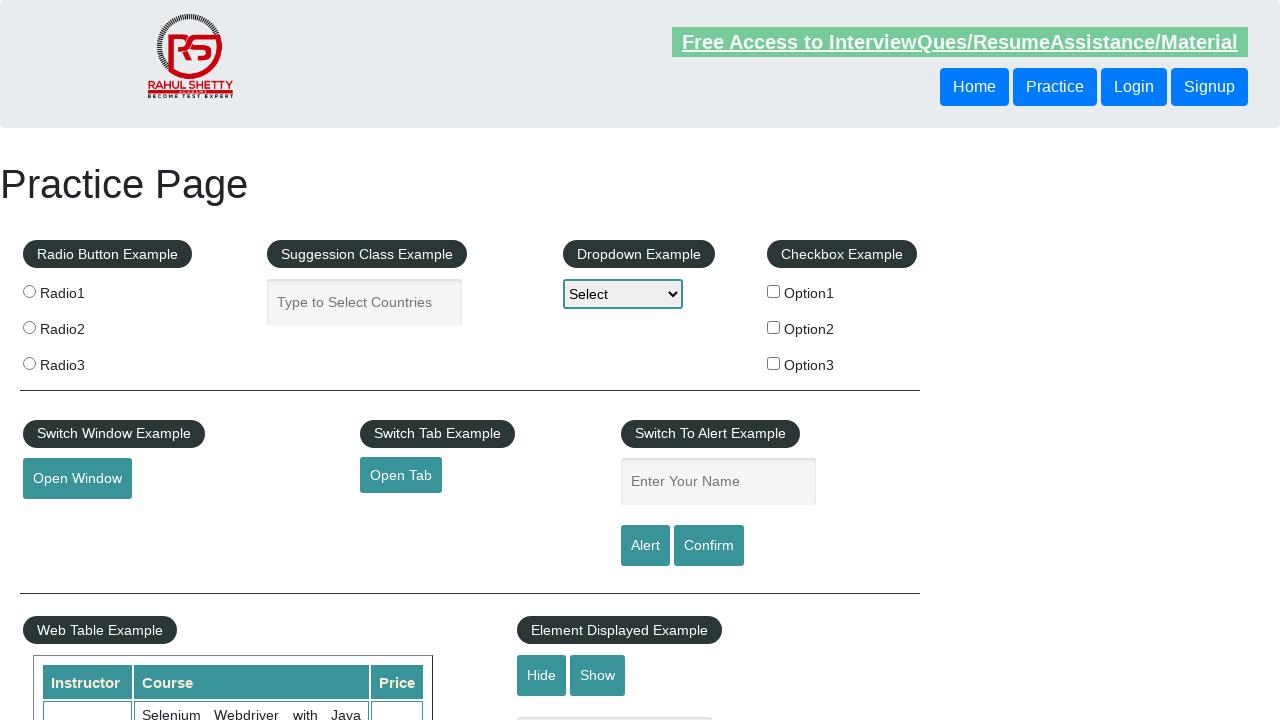

Located footer section
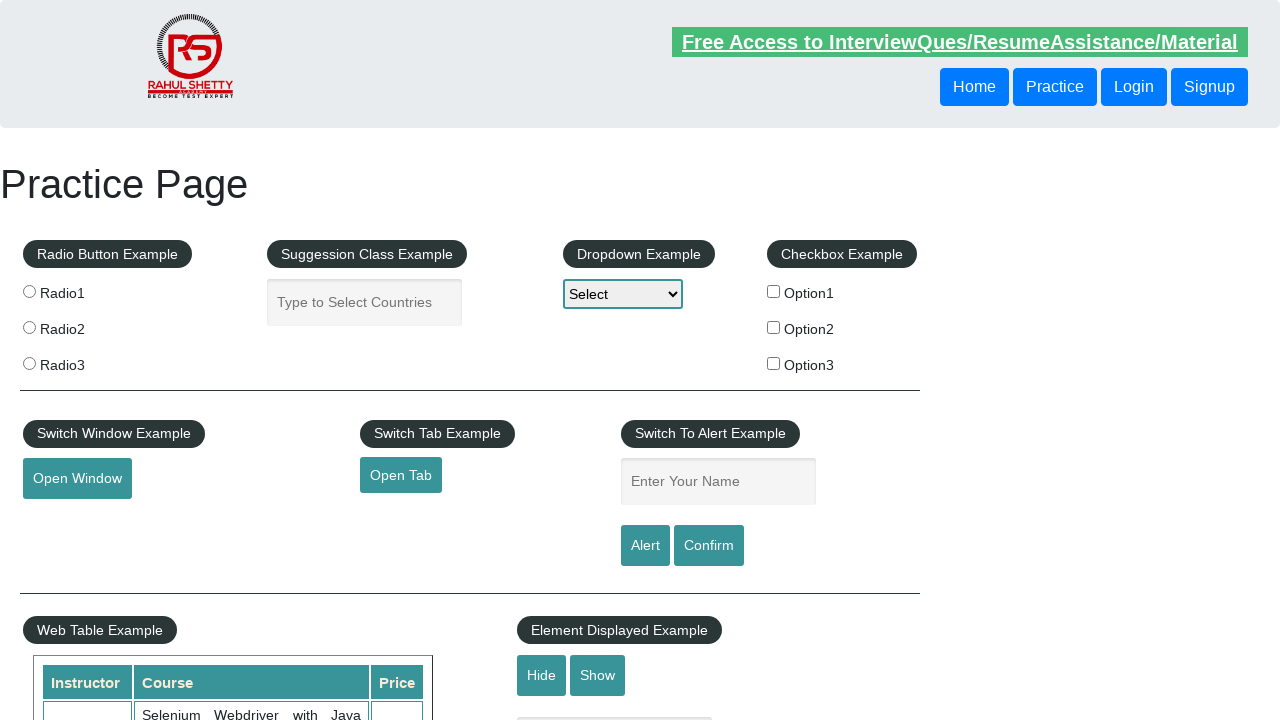

Counted links in footer section
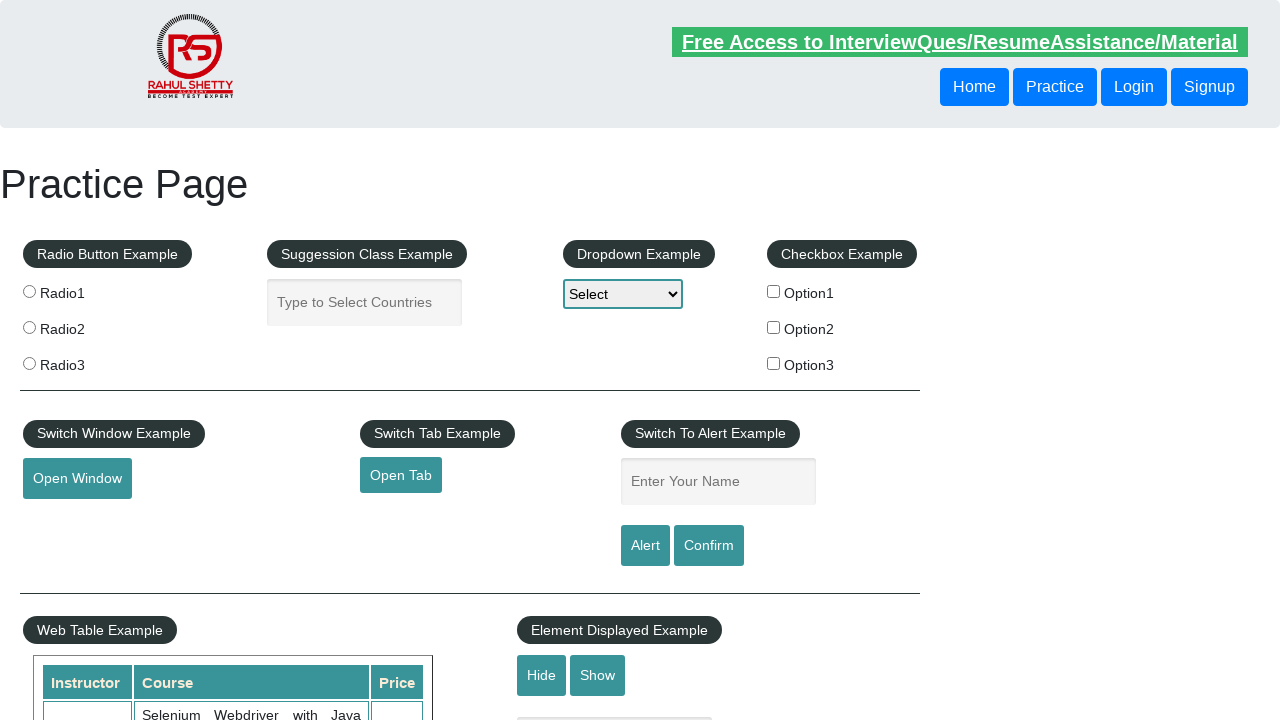

Located first footer column
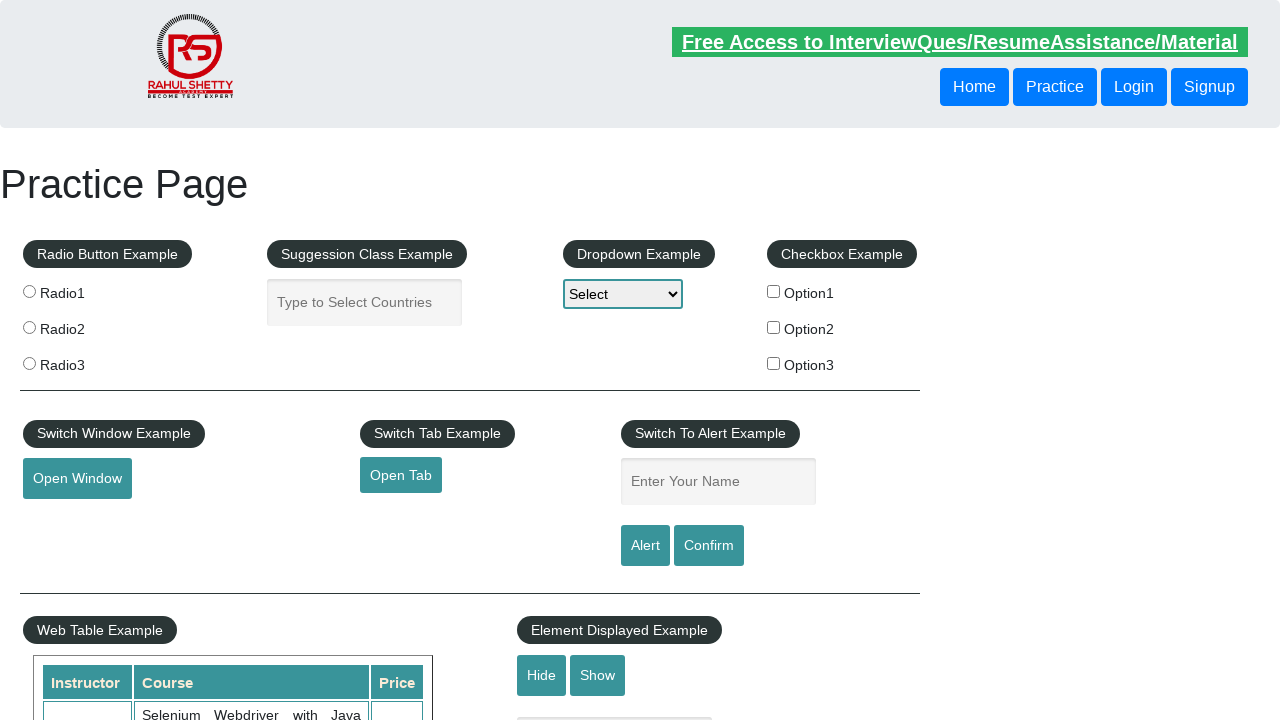

Counted links in first footer column
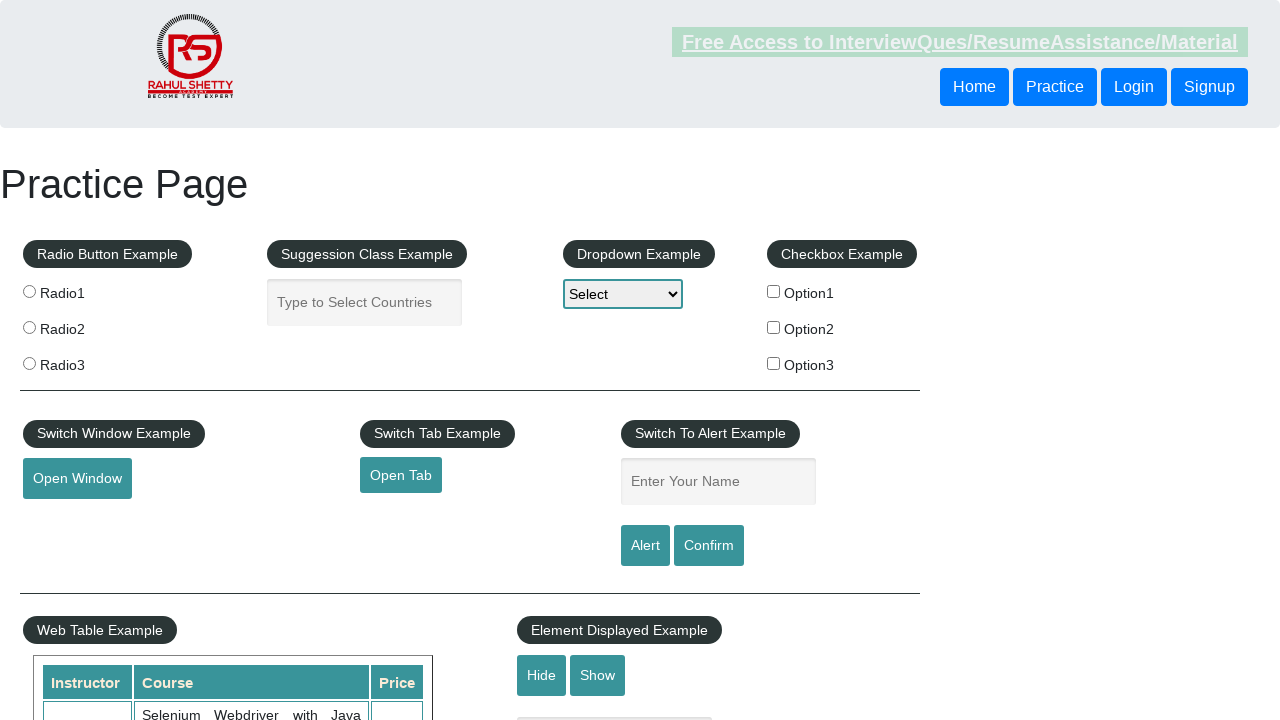

Retrieved all open pages/tabs from context (1 total)
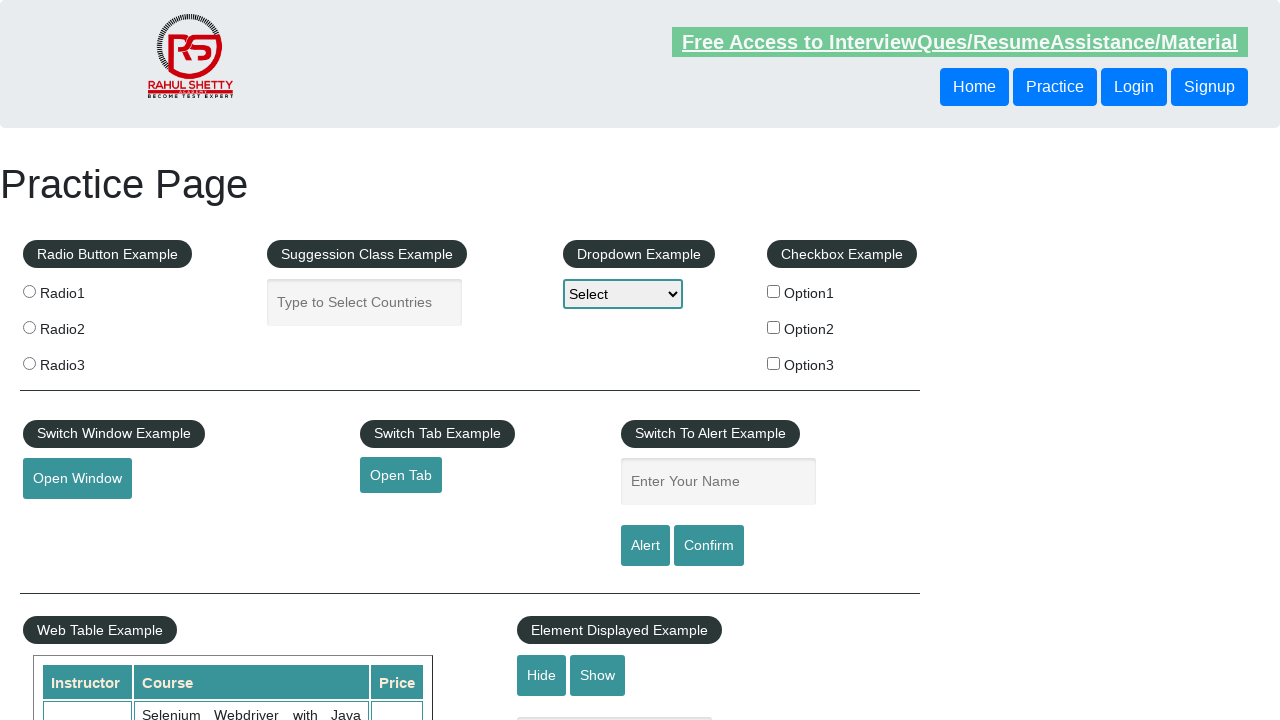

Brought tab to front and retrieved title: 'Practice Page'
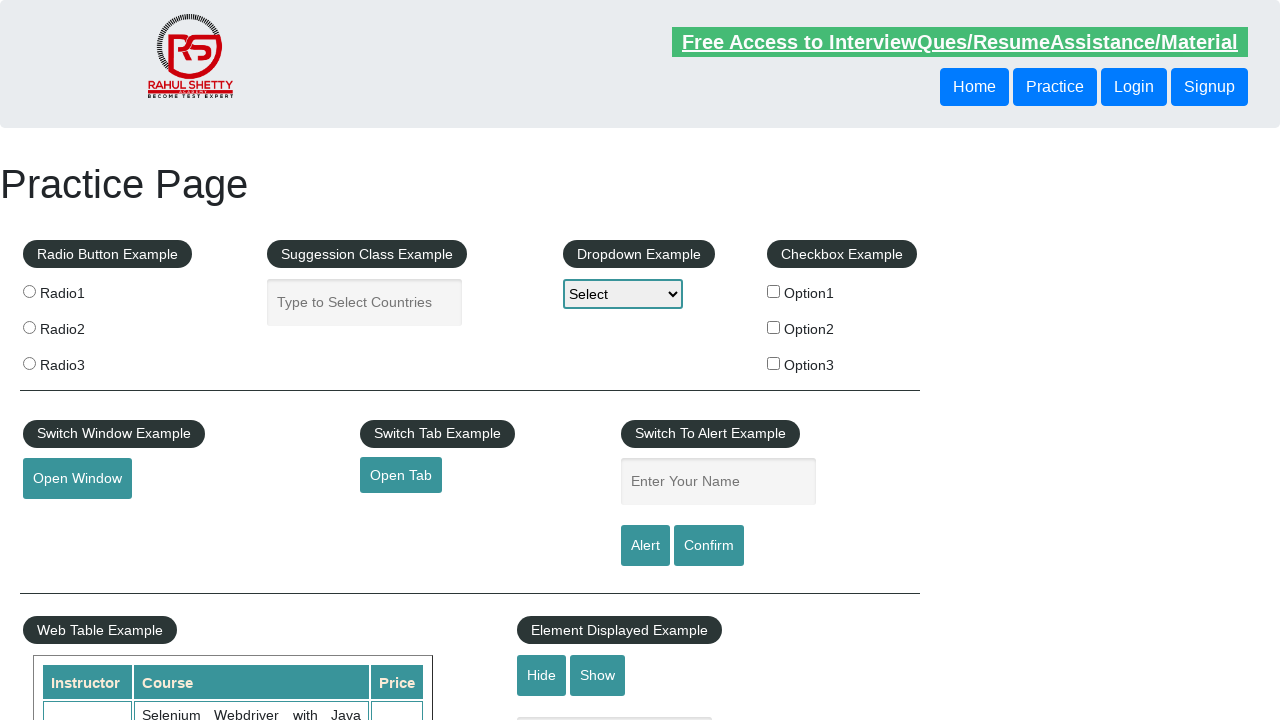

Opened a new blank tab
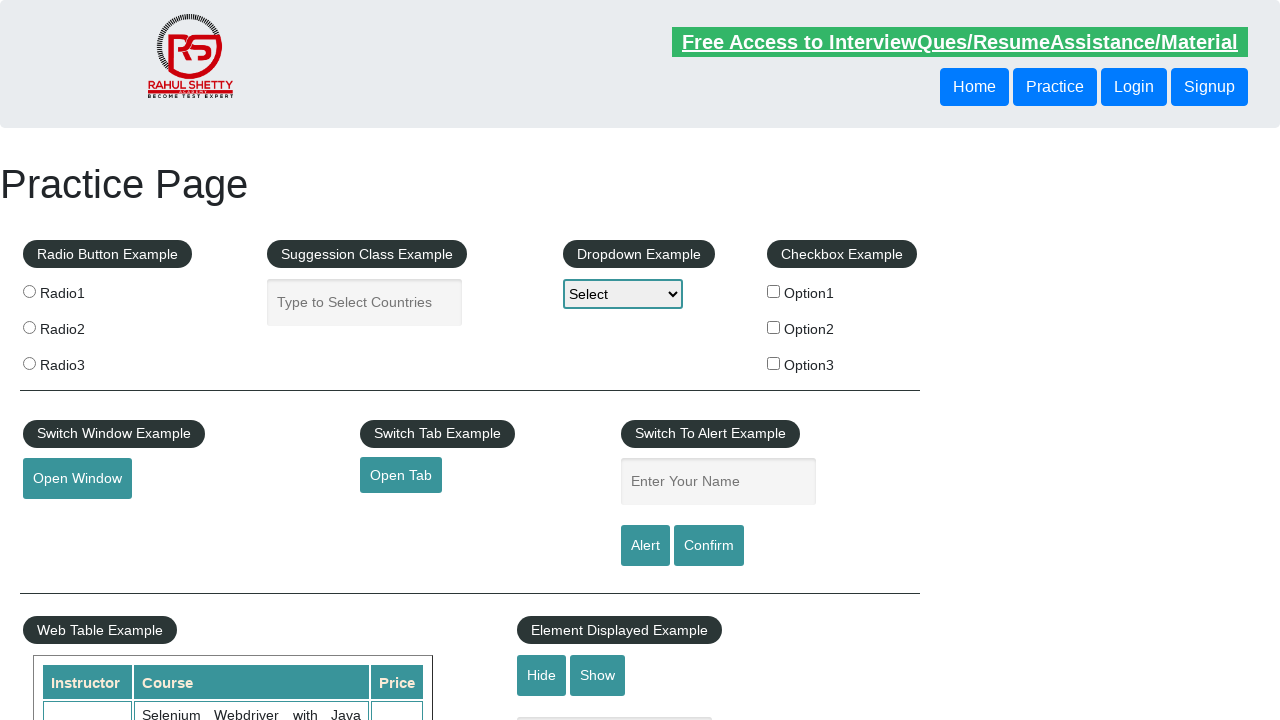

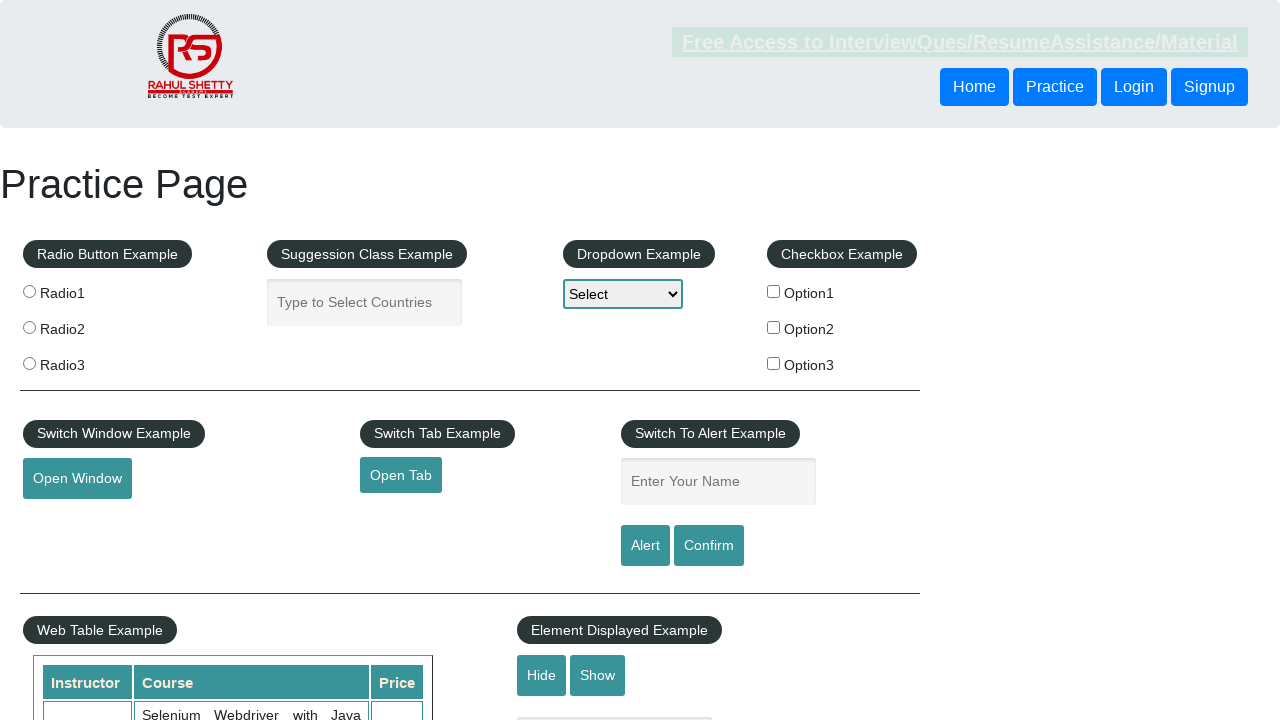